Tests AJAX dropdown interaction by selecting an option from the first dropdown, waiting for the second dropdown to populate, selecting a value, and clicking a submit button.

Starting URL: https://testpages.herokuapp.com/styled/basic-ajax-test.html

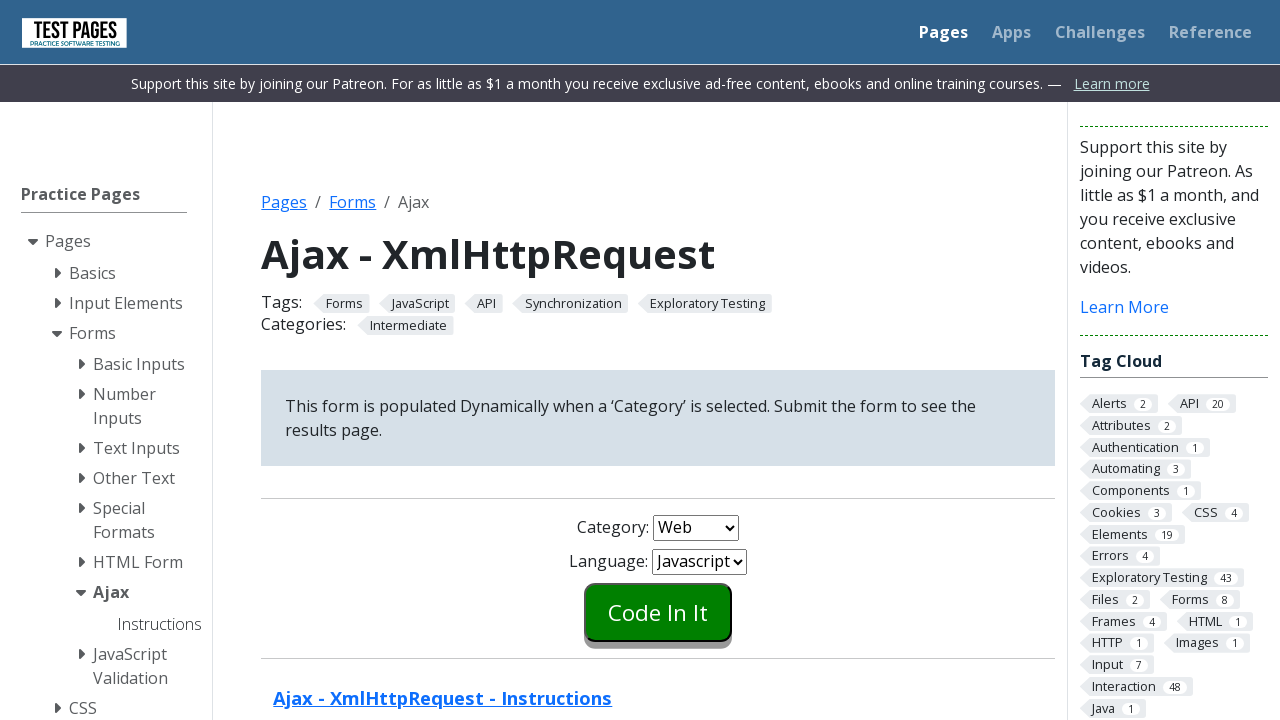

Selected option at index 1 from first dropdown (#combo1) on #combo1
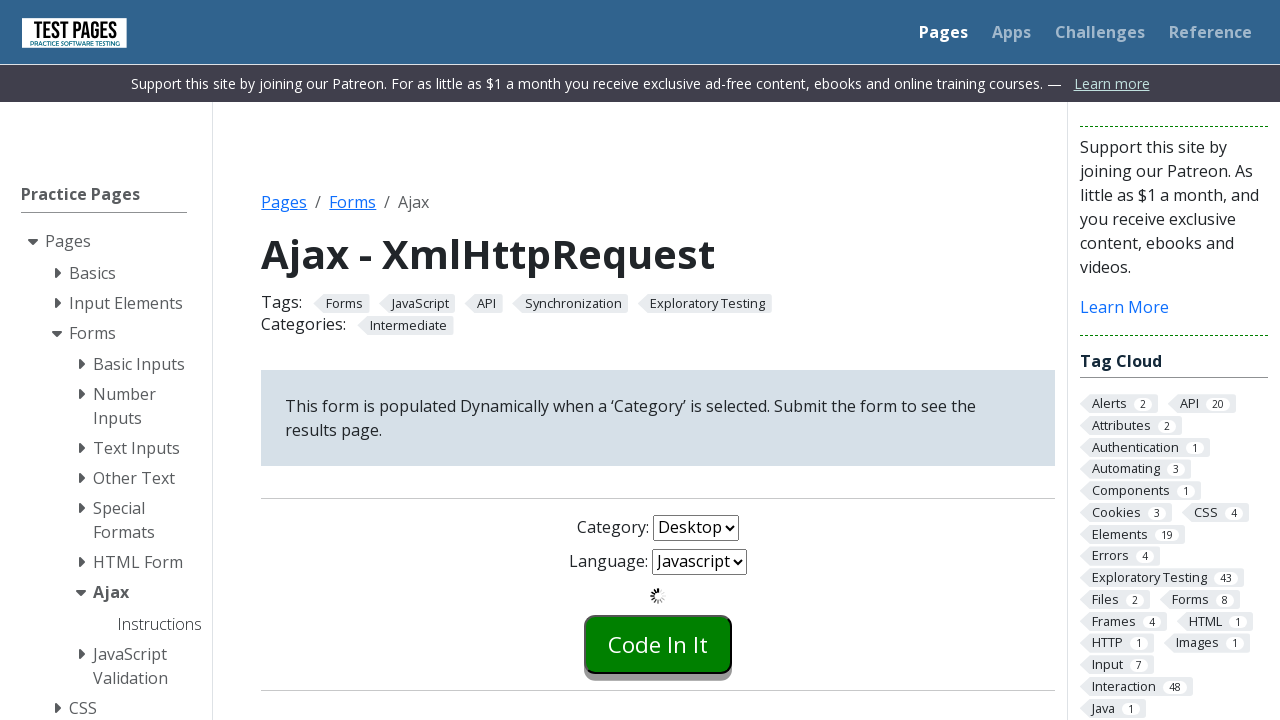

Waited 1000ms for AJAX to populate second dropdown
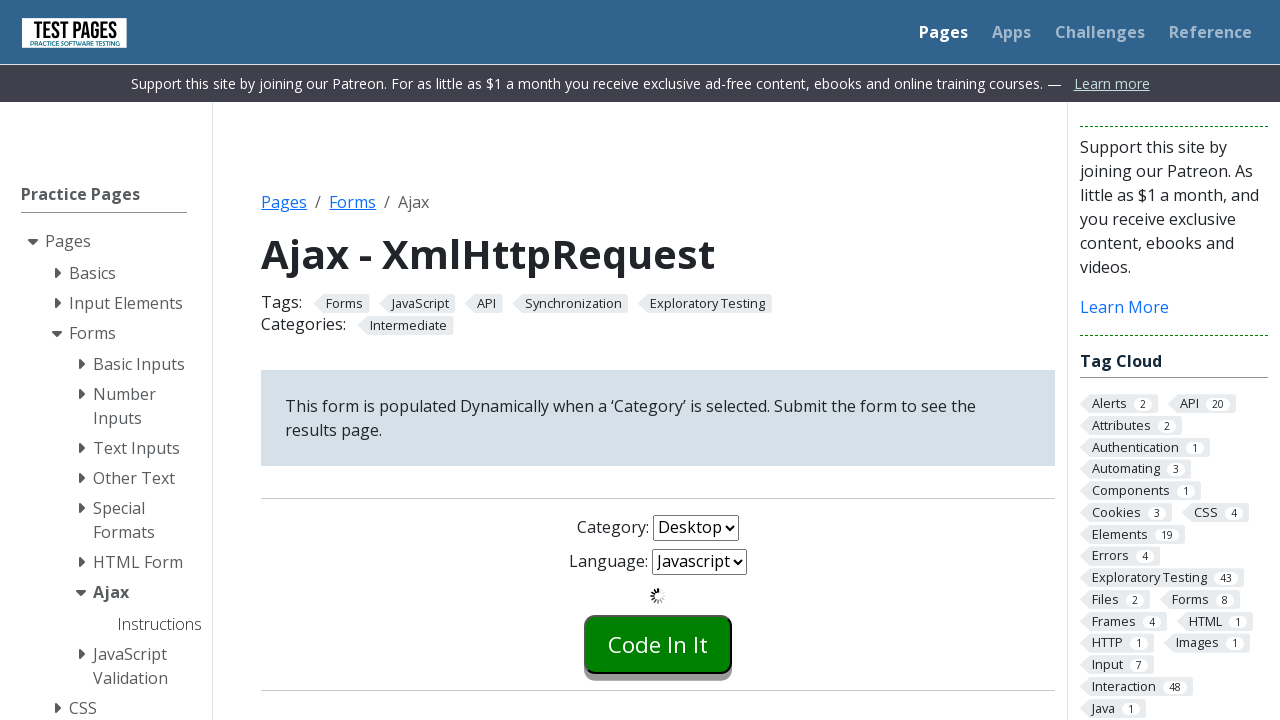

Selected value '11' from second dropdown (#combo2) on #combo2
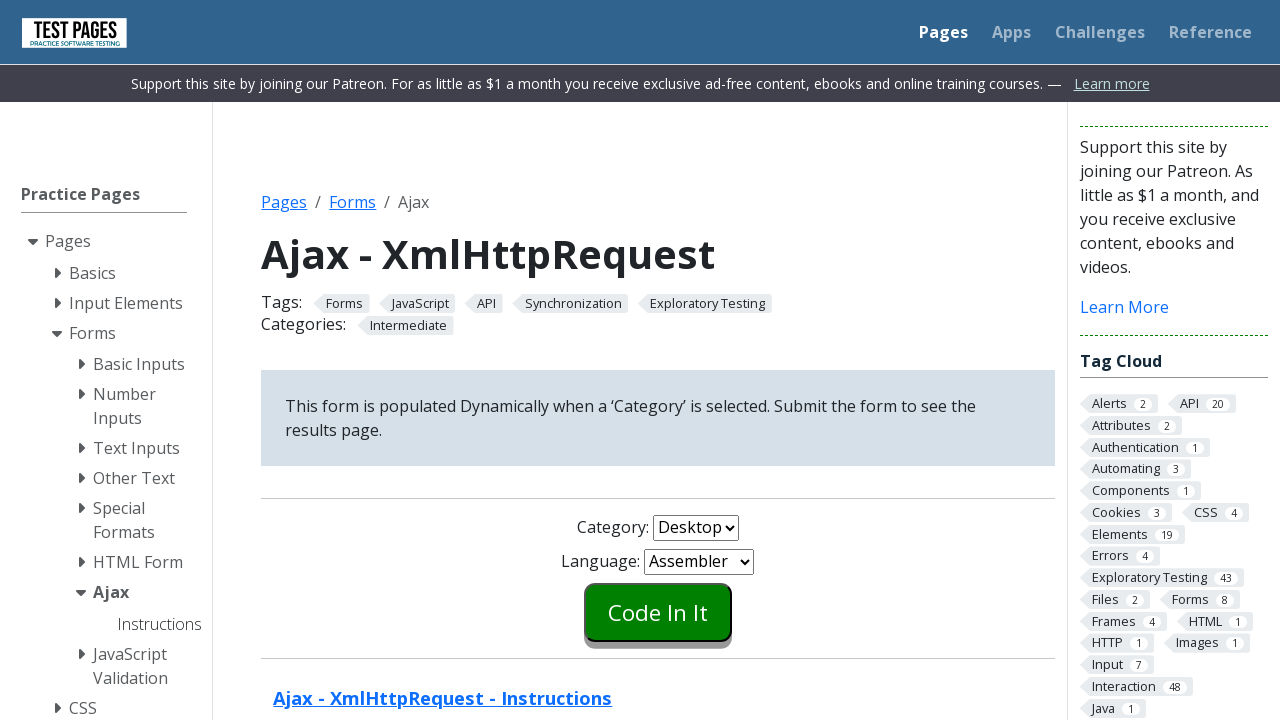

Submit button became visible
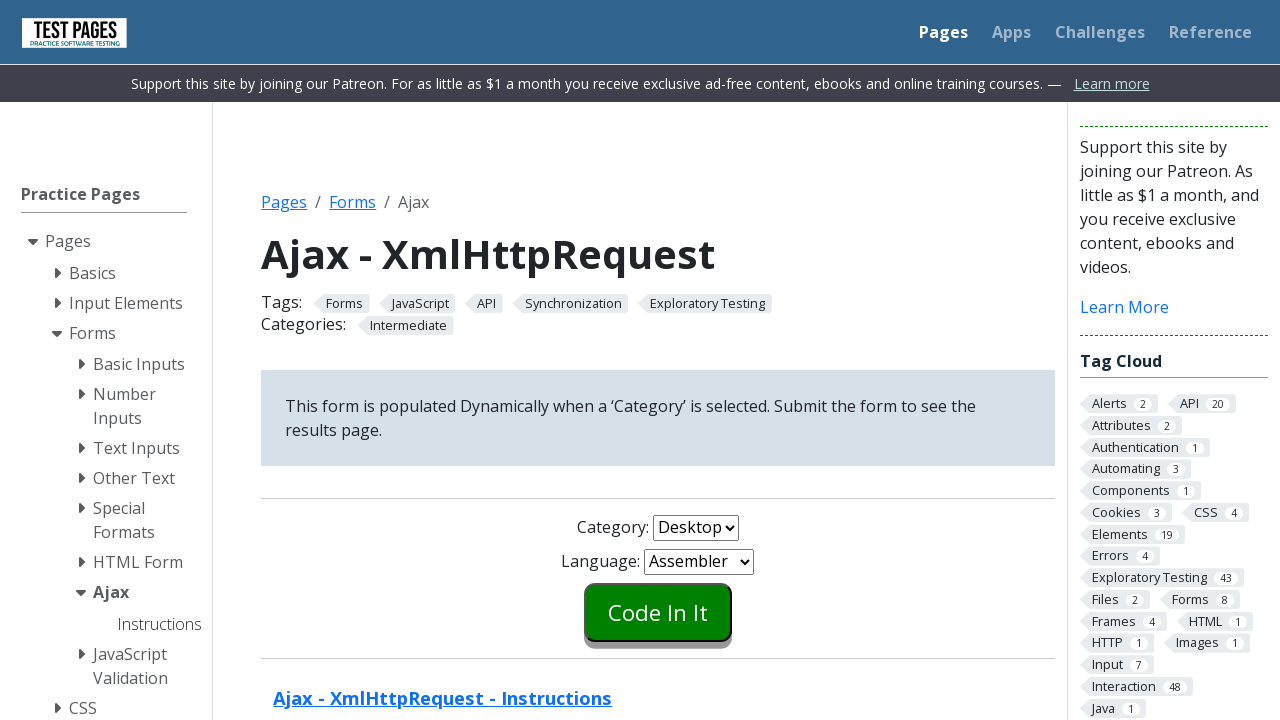

Clicked the submit button (.styled-click-button) at (658, 612) on .styled-click-button
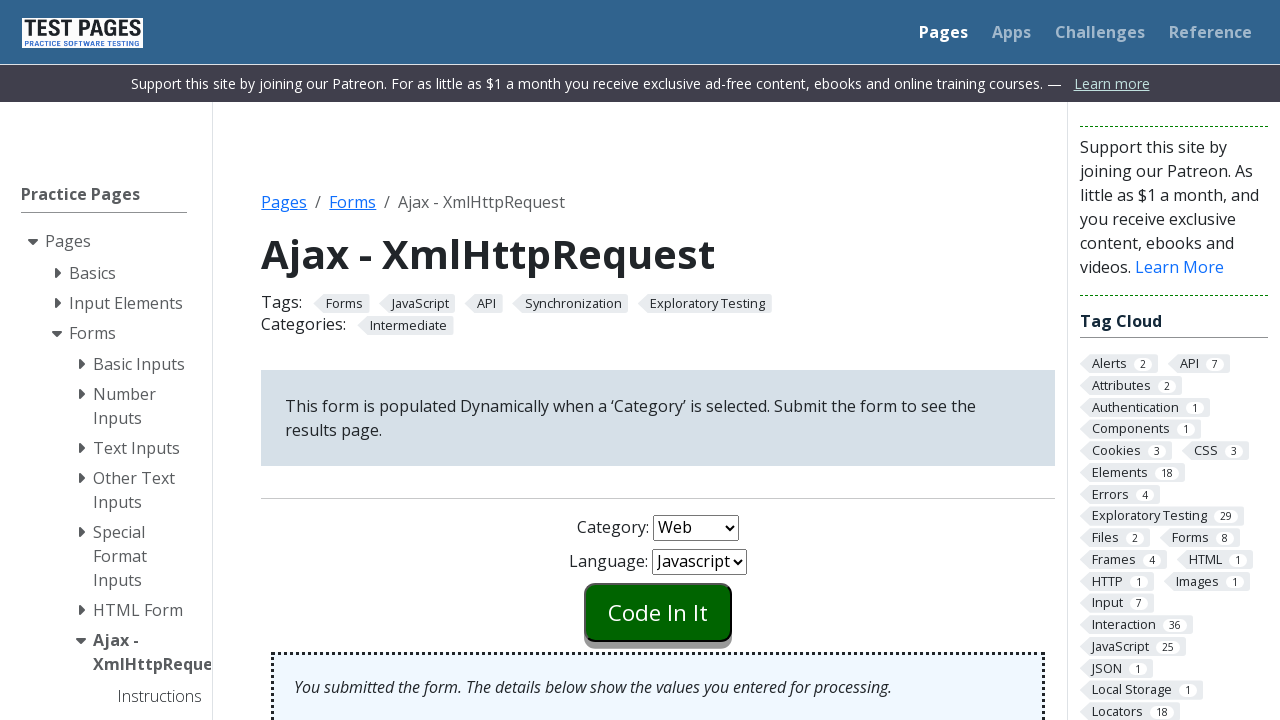

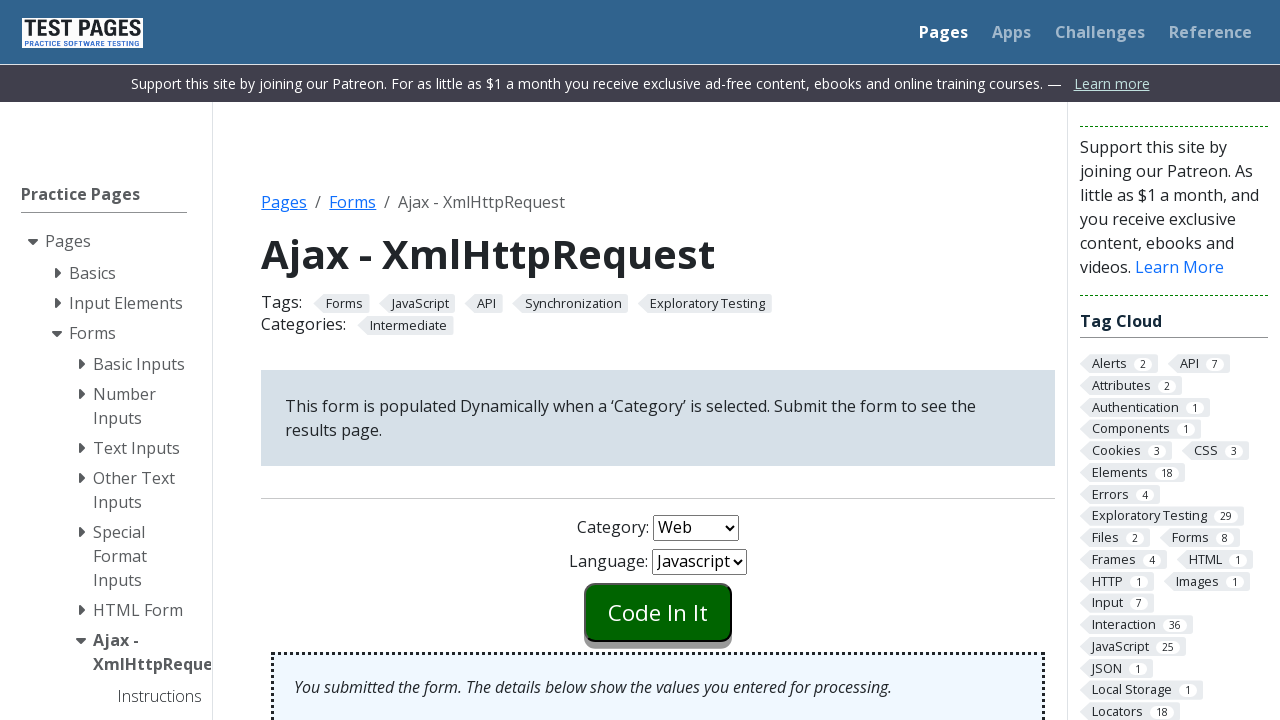